Tests the DemoQA text box form by navigating to the text box section, filling in full name, email, current address, and permanent address fields, then submitting the form.

Starting URL: https://demoqa.com/

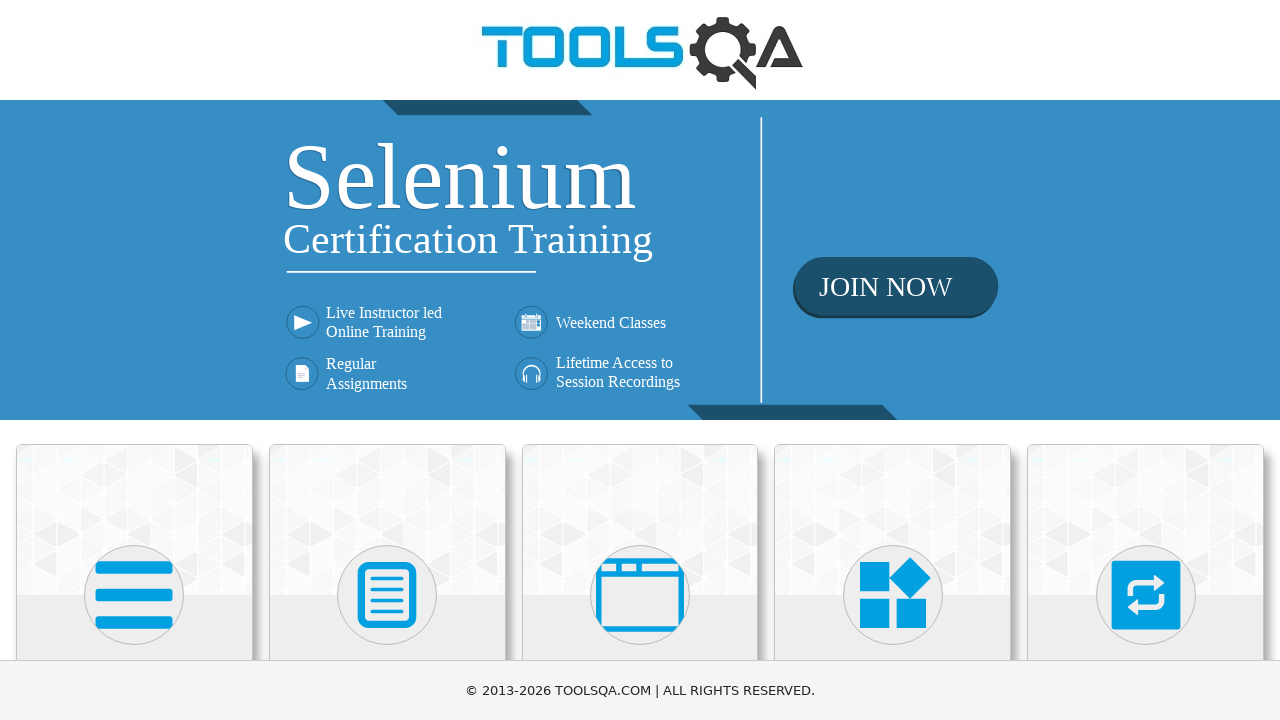

Clicked Elements section at (134, 360) on text=Elements
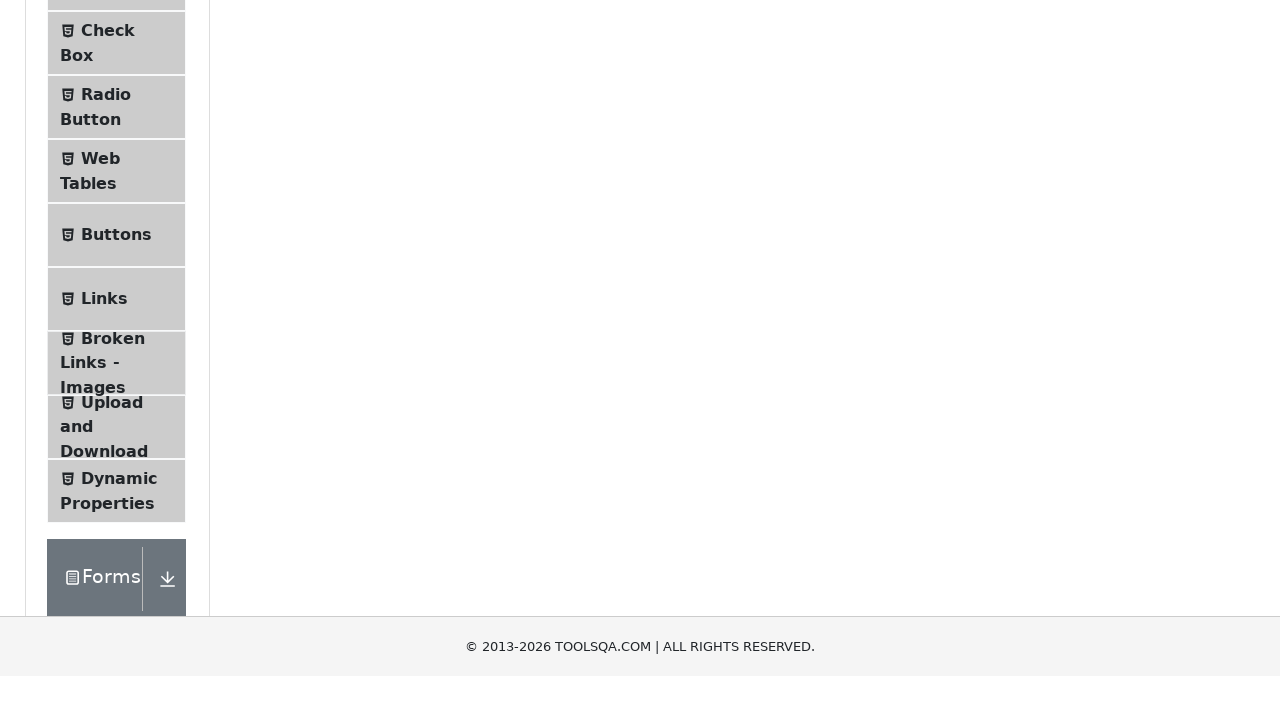

Clicked Text Box option at (119, 261) on text=Text Box
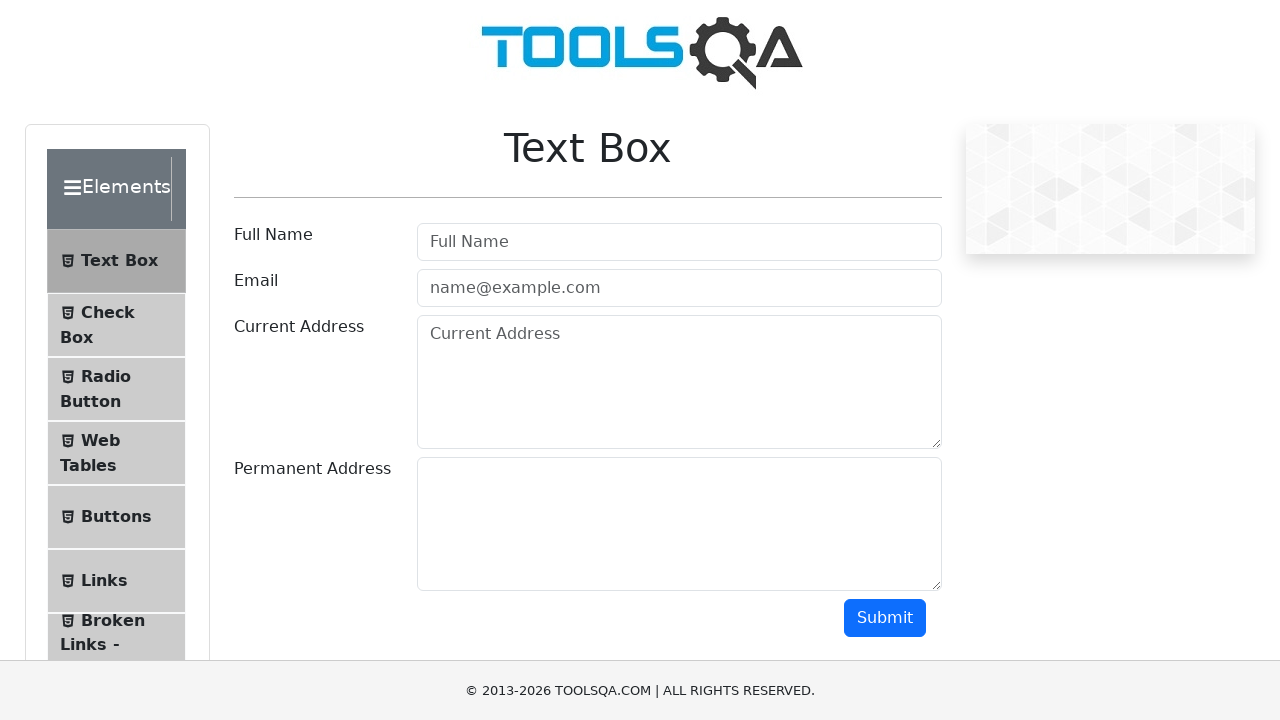

Filled full name field with 'Mina Tran' on #userName
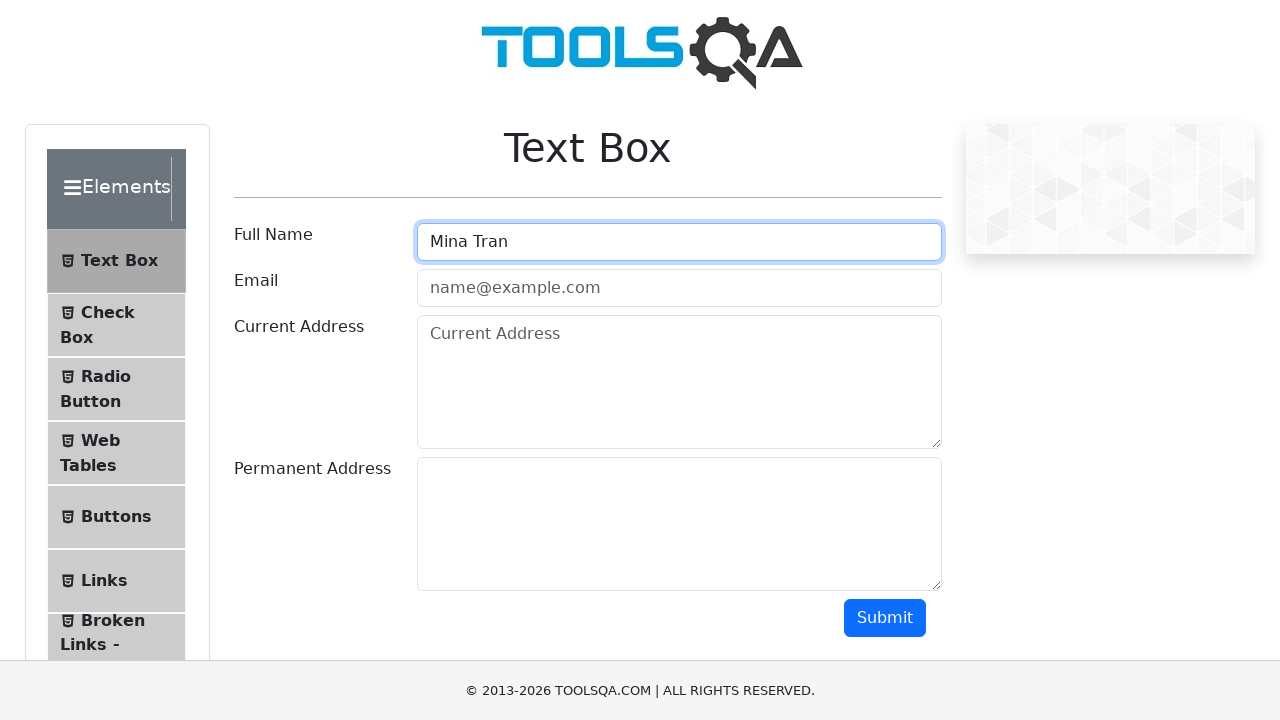

Filled email field with 'abc@gmail.com' on #userEmail
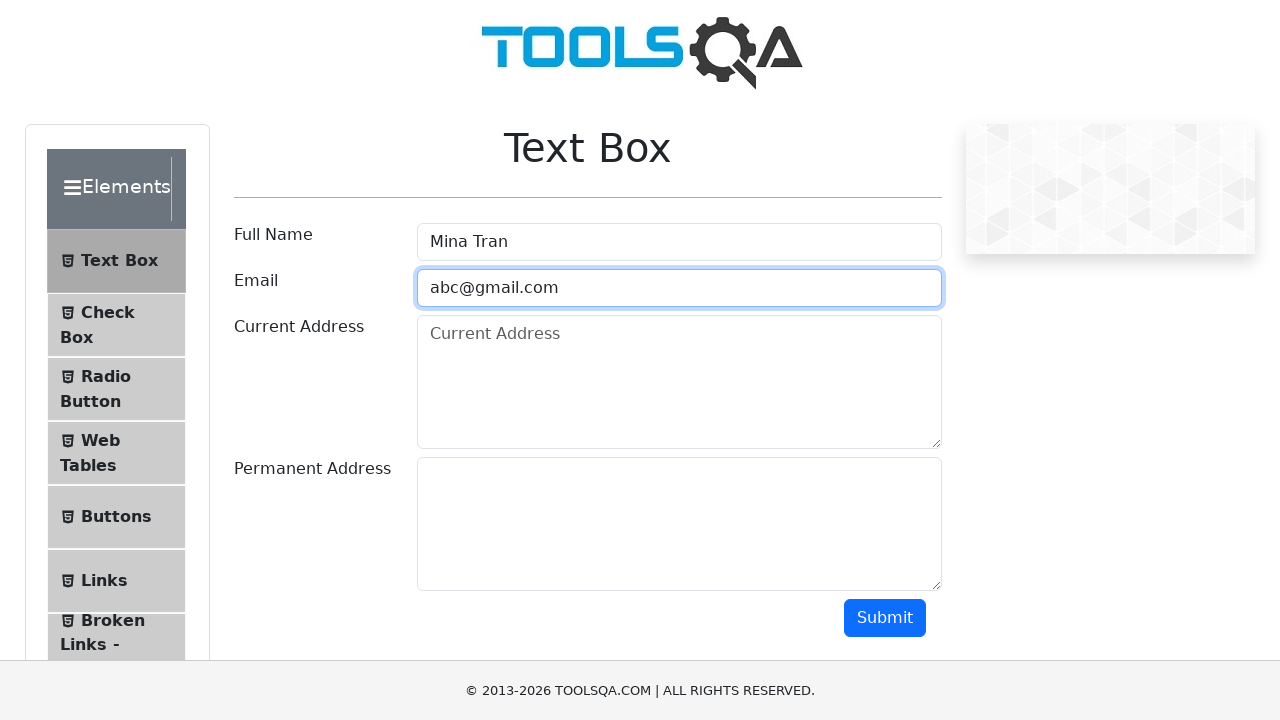

Filled current address field with 'Cau Giay - HN' on #currentAddress
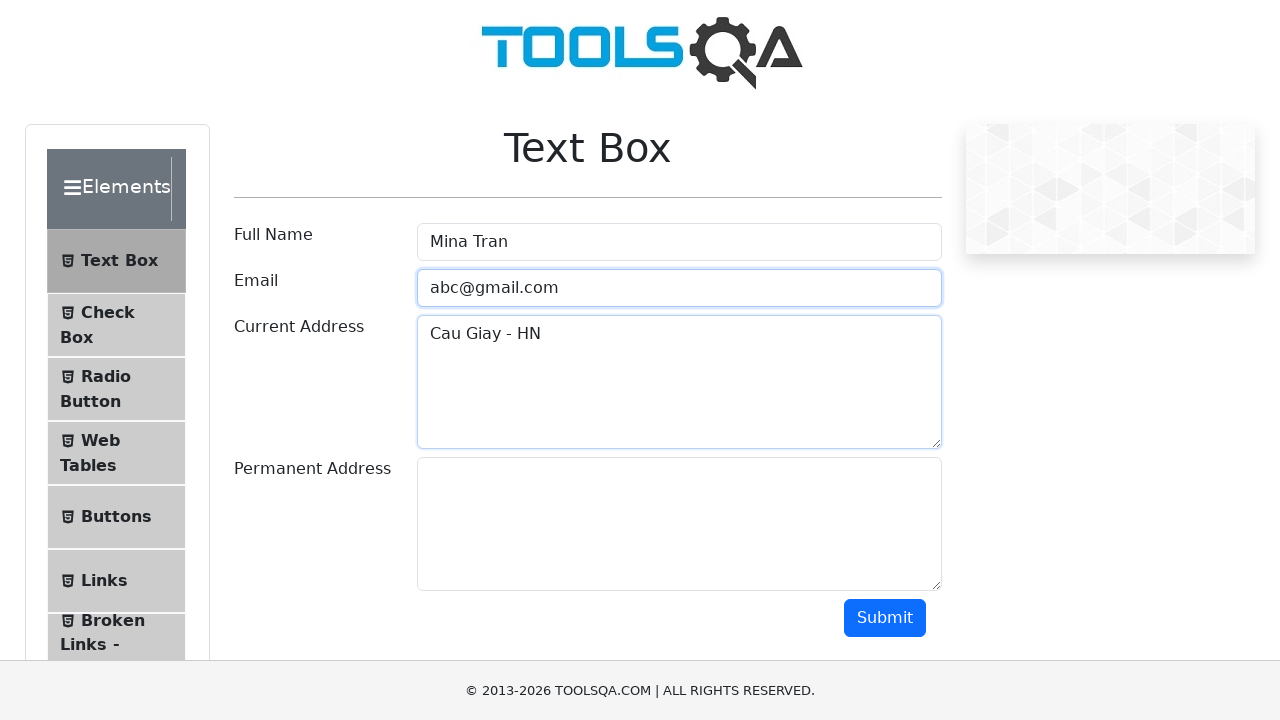

Filled permanent address field with 'Dong Da' on #permanentAddress
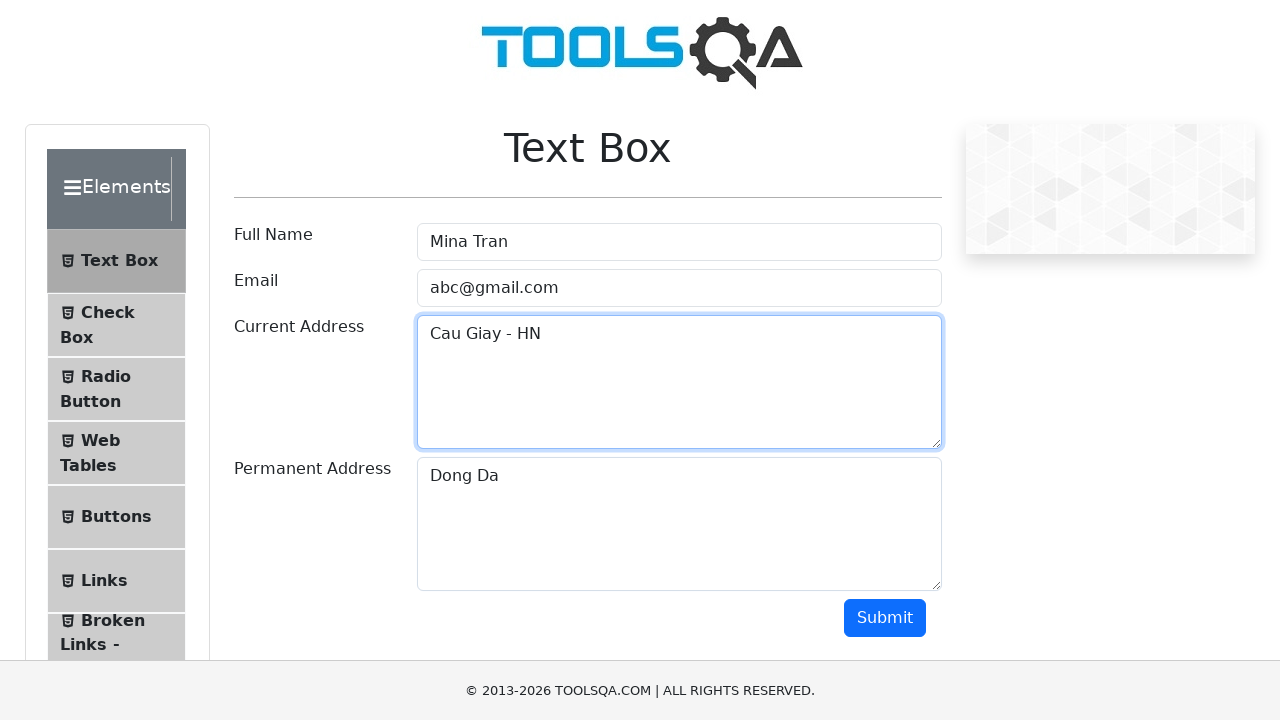

Clicked submit button to submit the form at (885, 618) on #submit
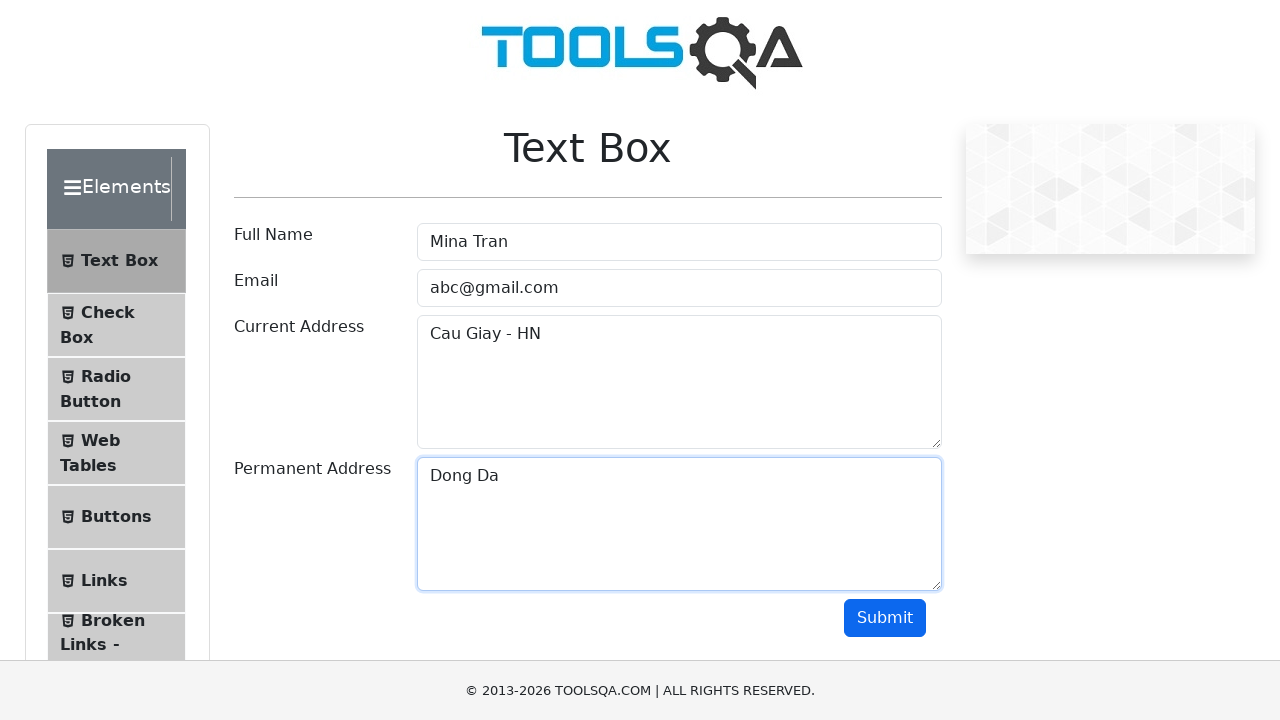

Form output appeared after submission
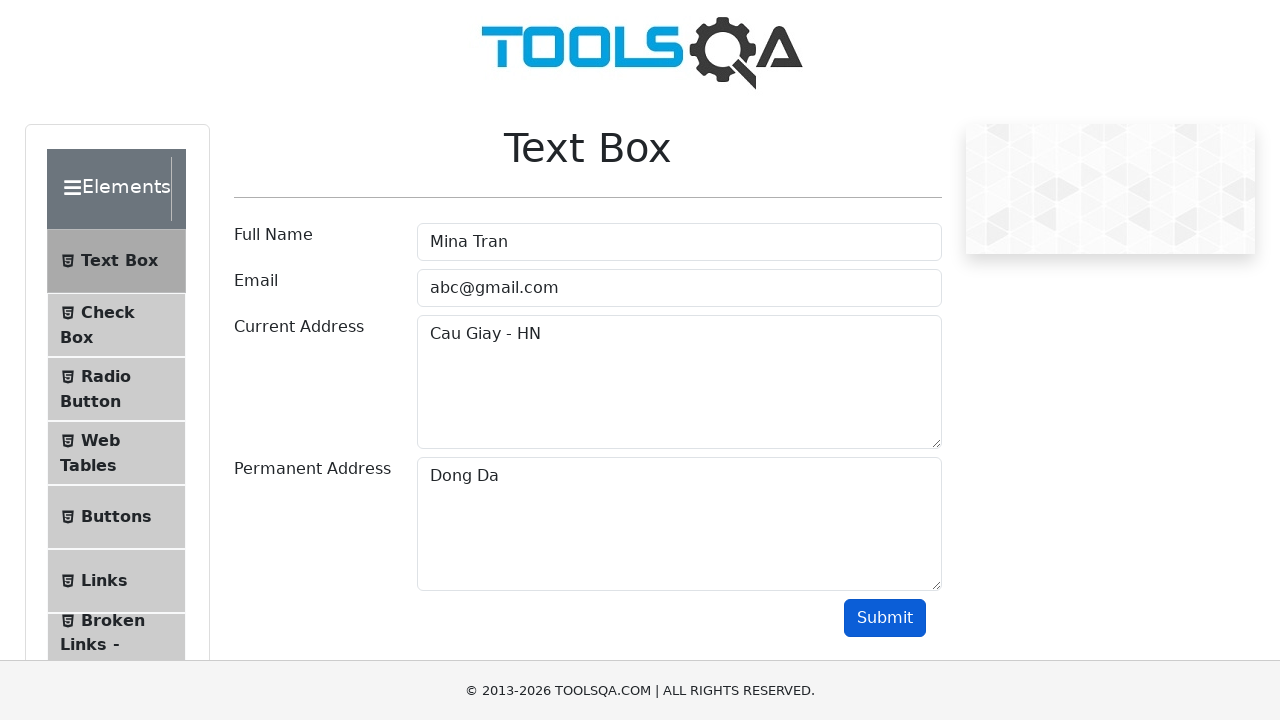

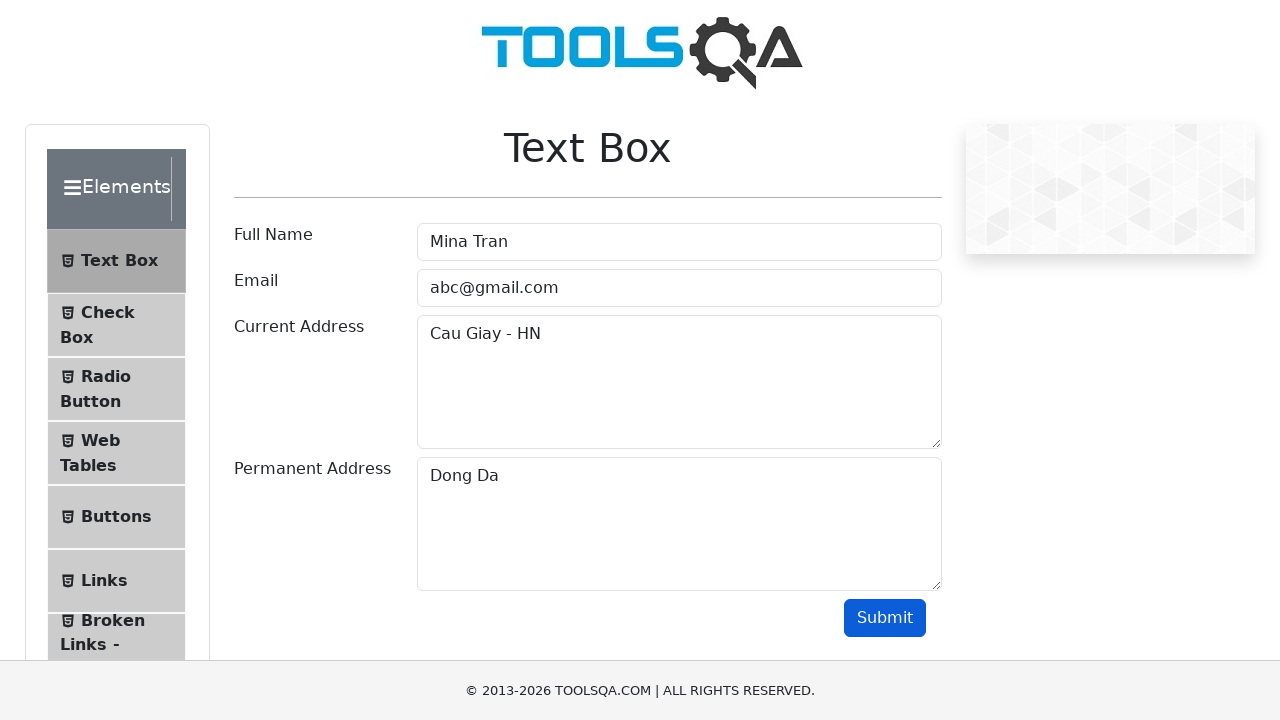